Tests editing a todo item by double-clicking, changing text, and pressing Enter

Starting URL: https://demo.playwright.dev/todomvc

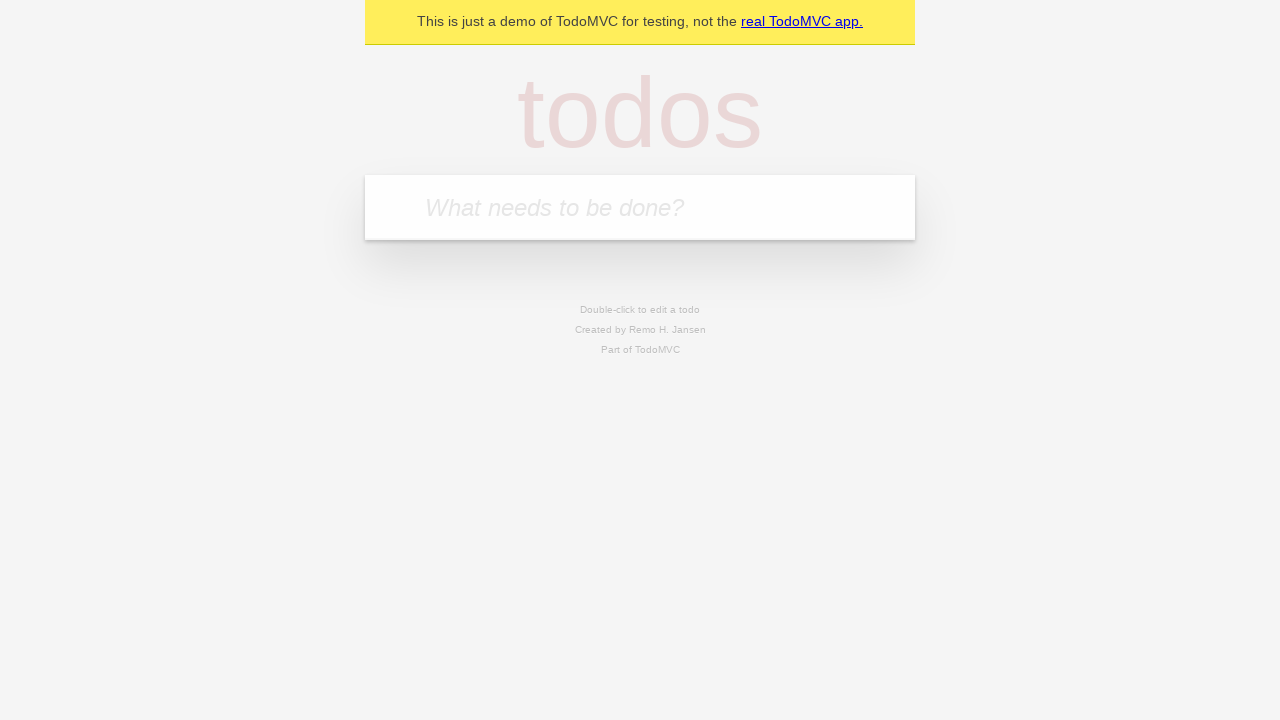

Filled new todo input with 'buy some cheese' on .new-todo
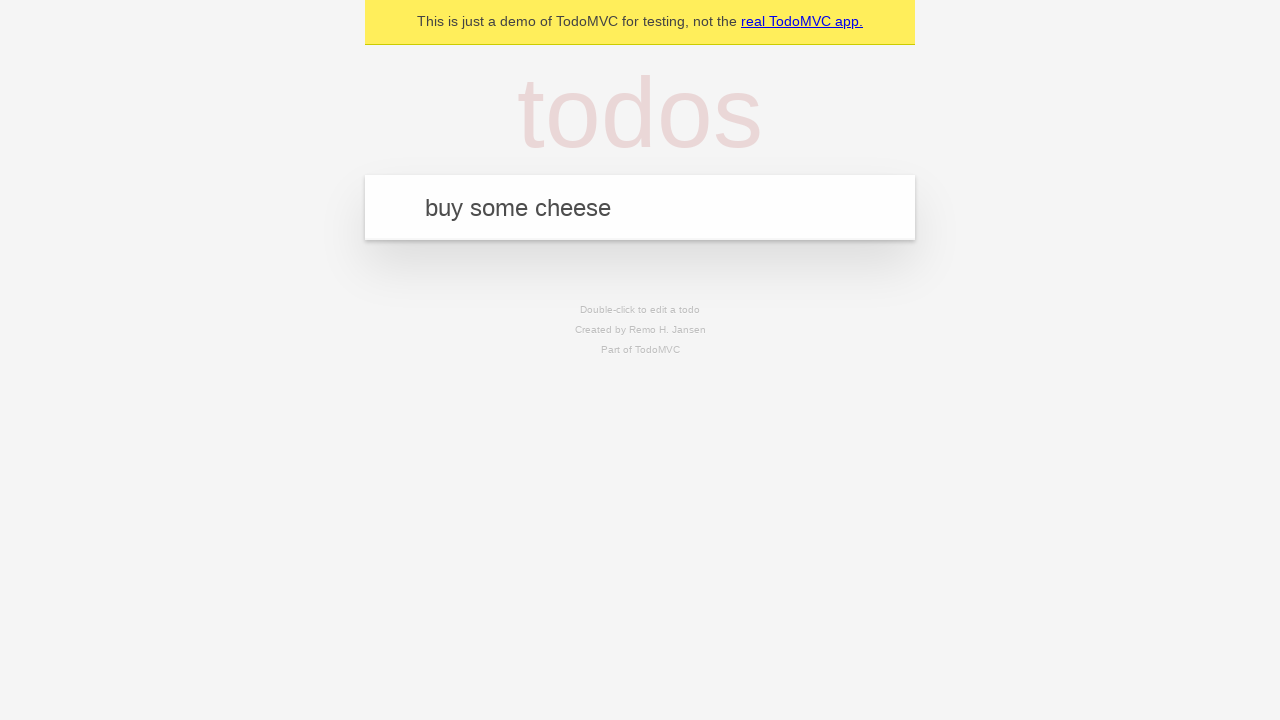

Pressed Enter to create first todo on .new-todo
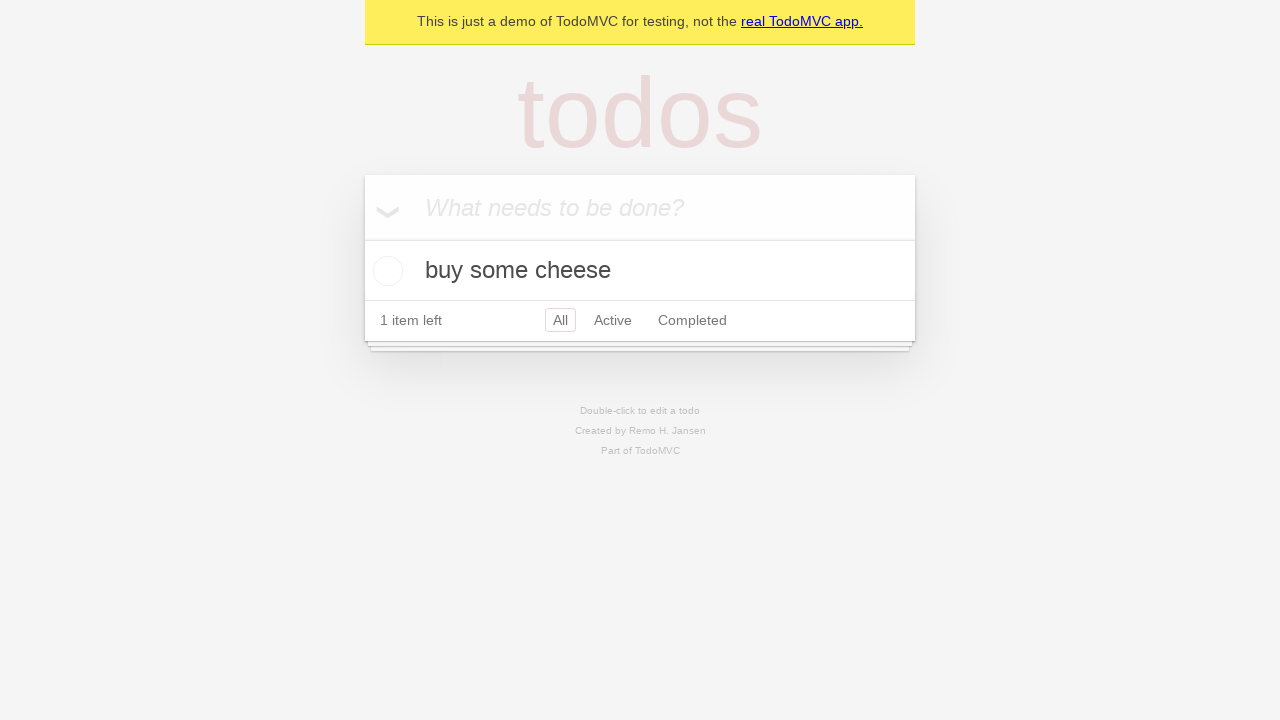

Filled new todo input with 'feed the cat' on .new-todo
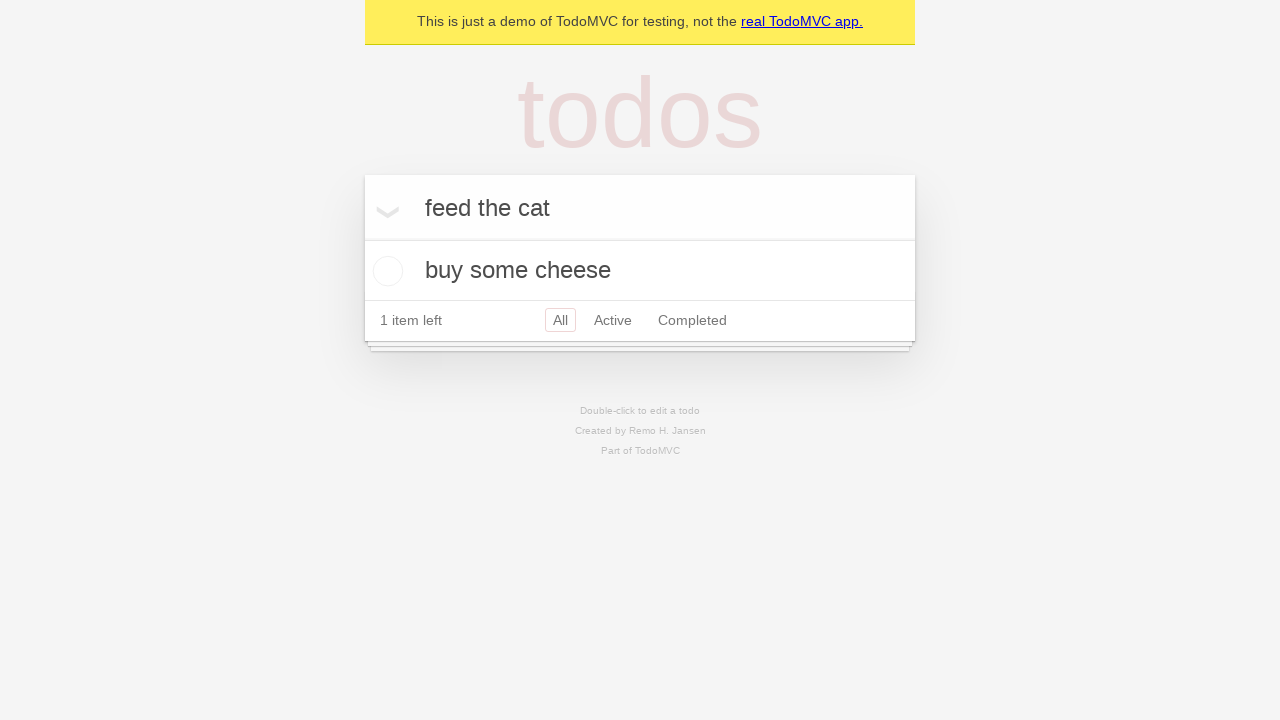

Pressed Enter to create second todo on .new-todo
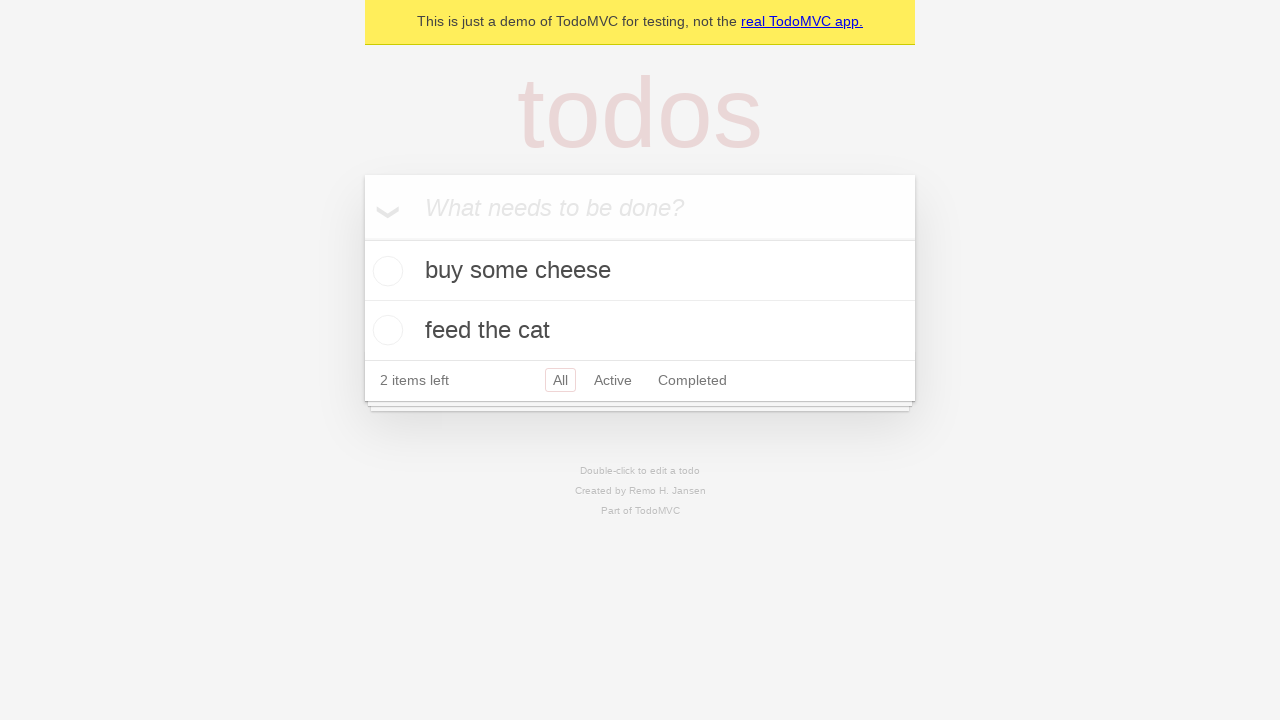

Filled new todo input with 'book a doctors appointment' on .new-todo
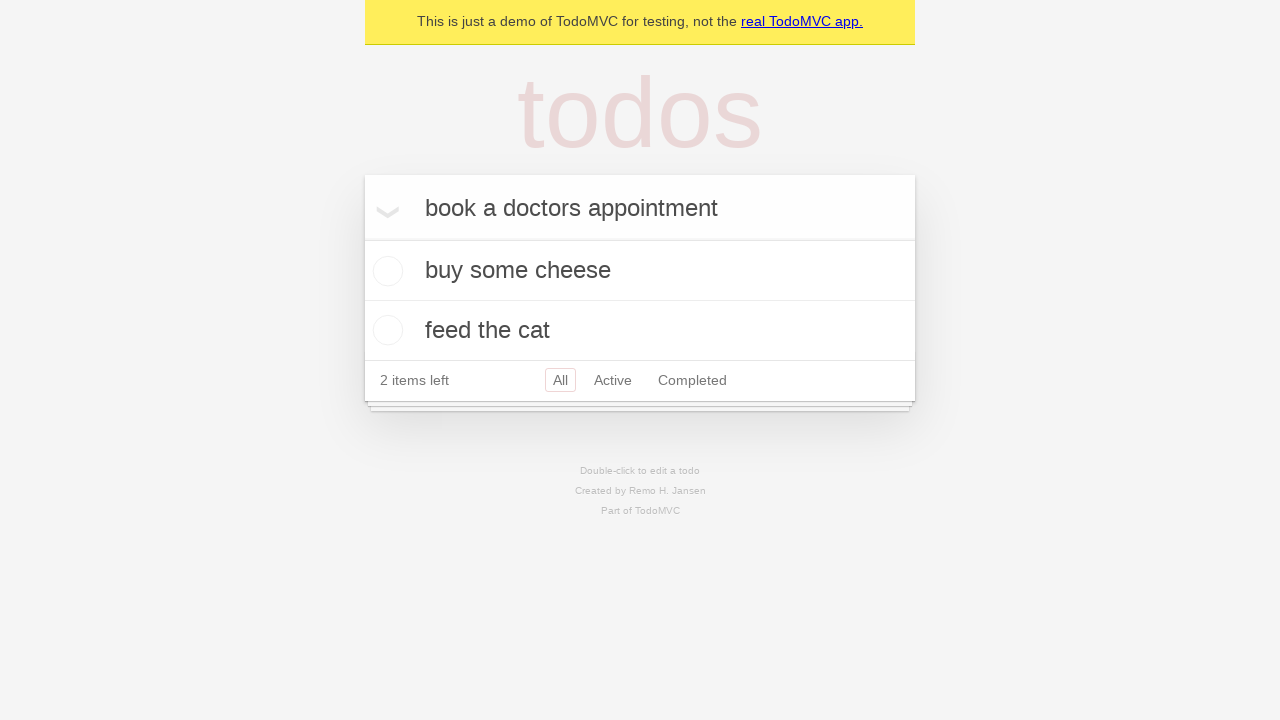

Pressed Enter to create third todo on .new-todo
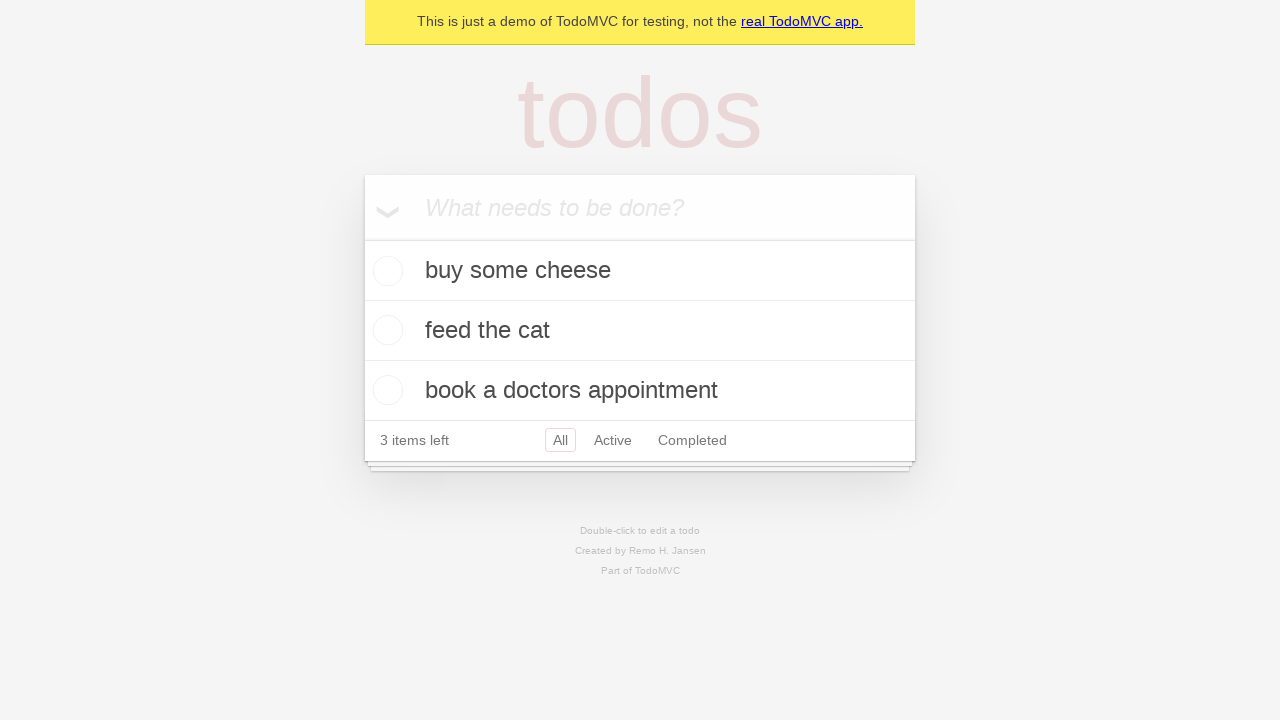

Double-clicked second todo item to enter edit mode at (640, 331) on .todo-list li >> nth=1
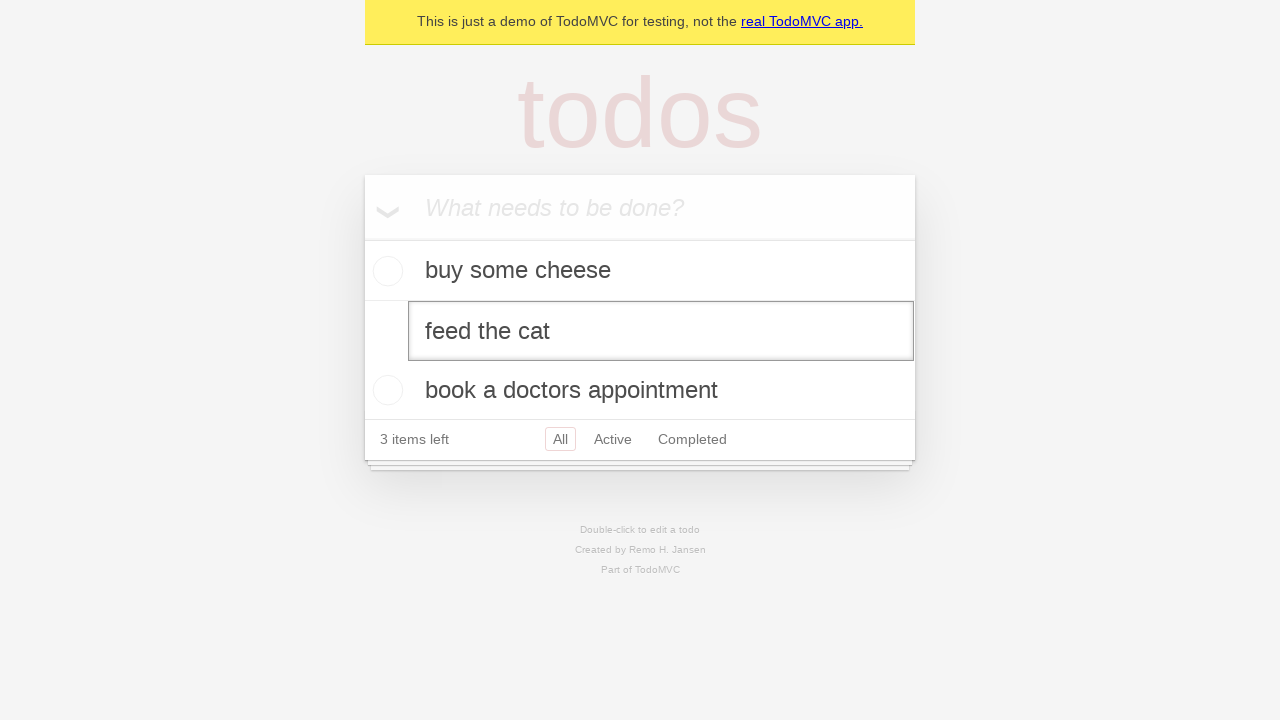

Changed todo text to 'buy some sausages' on .todo-list li >> nth=1 >> .edit
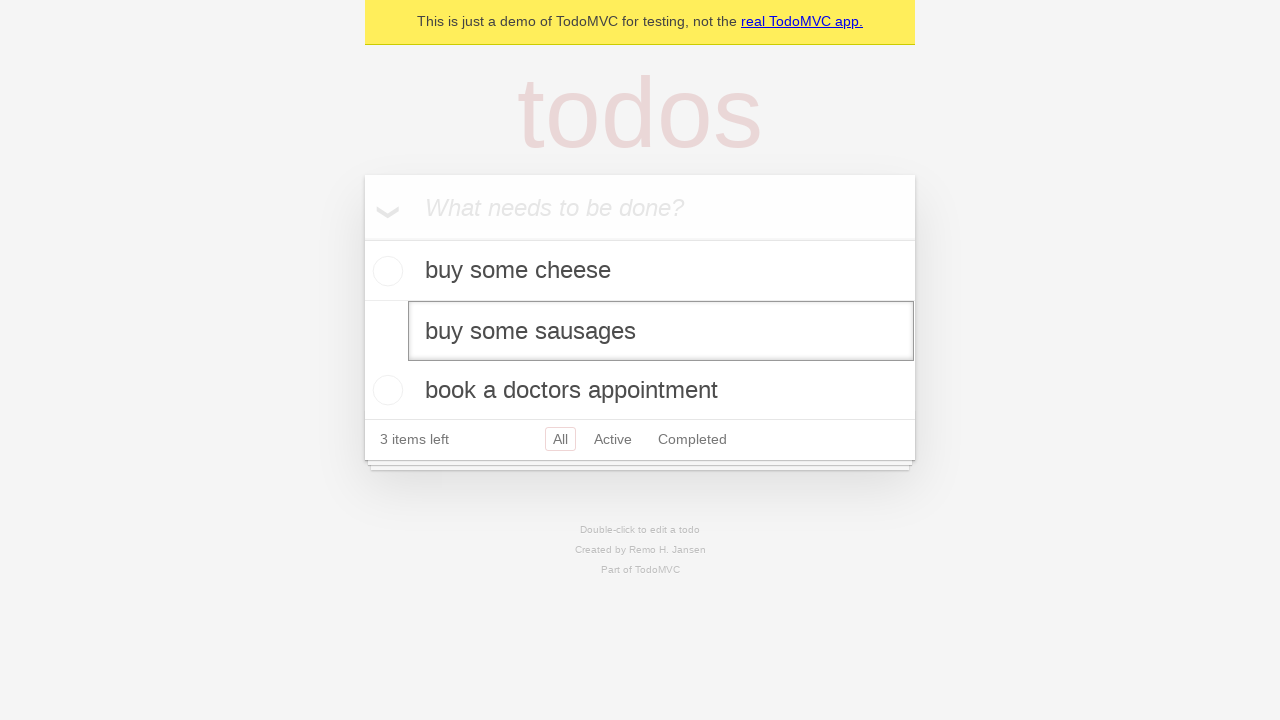

Pressed Enter to confirm todo edit on .todo-list li >> nth=1 >> .edit
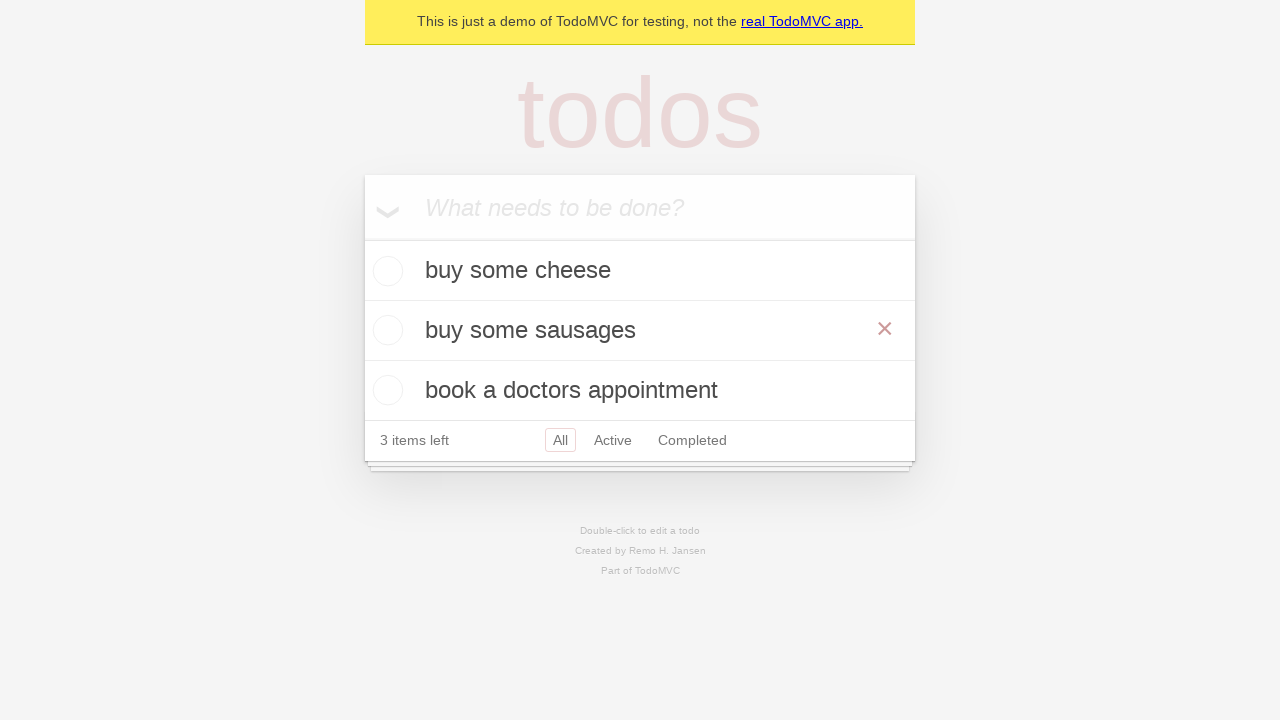

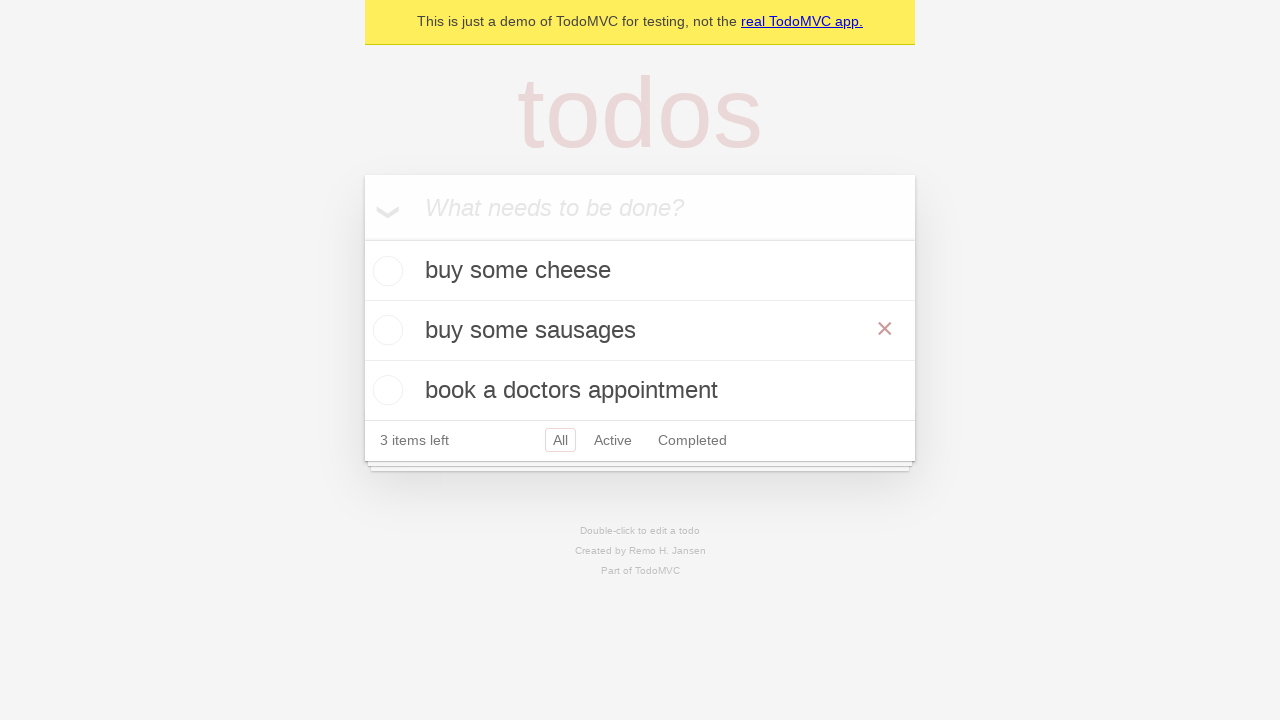